Tests marking all todo items as completed using the toggle-all checkbox.

Starting URL: https://demo.playwright.dev/todomvc

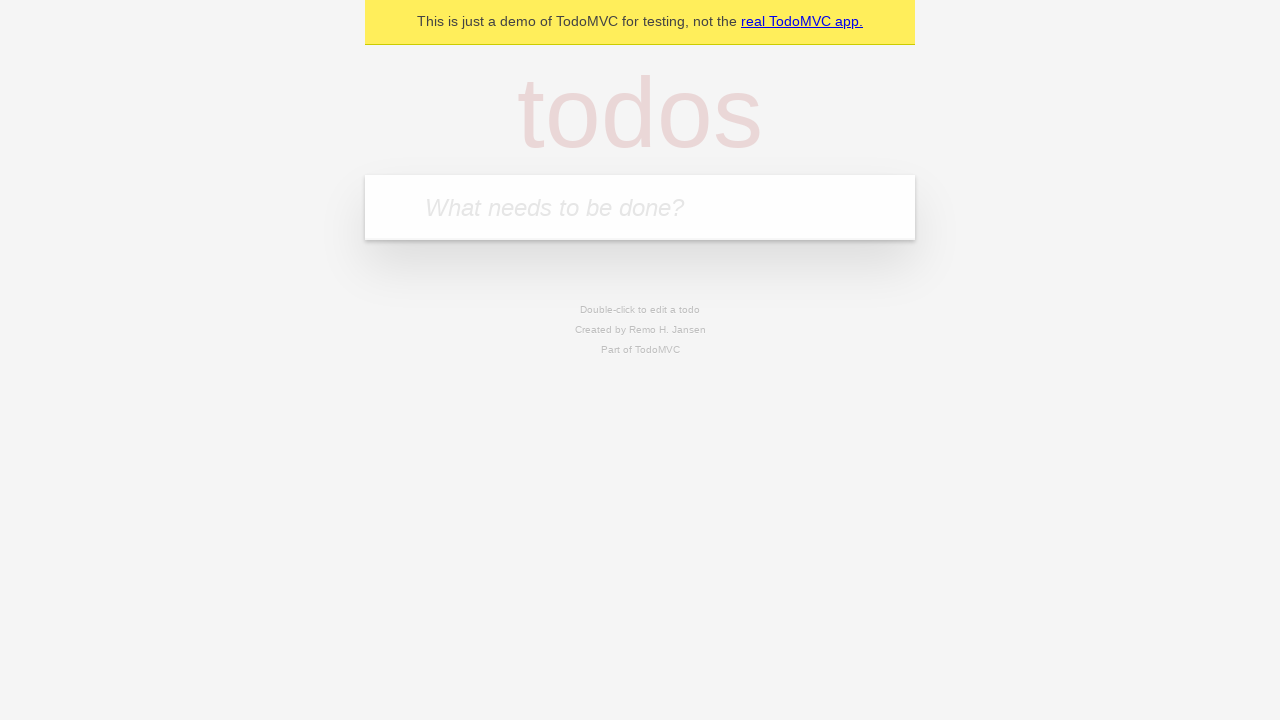

Filled todo input with 'buy some cheese' on internal:attr=[placeholder="What needs to be done?"i]
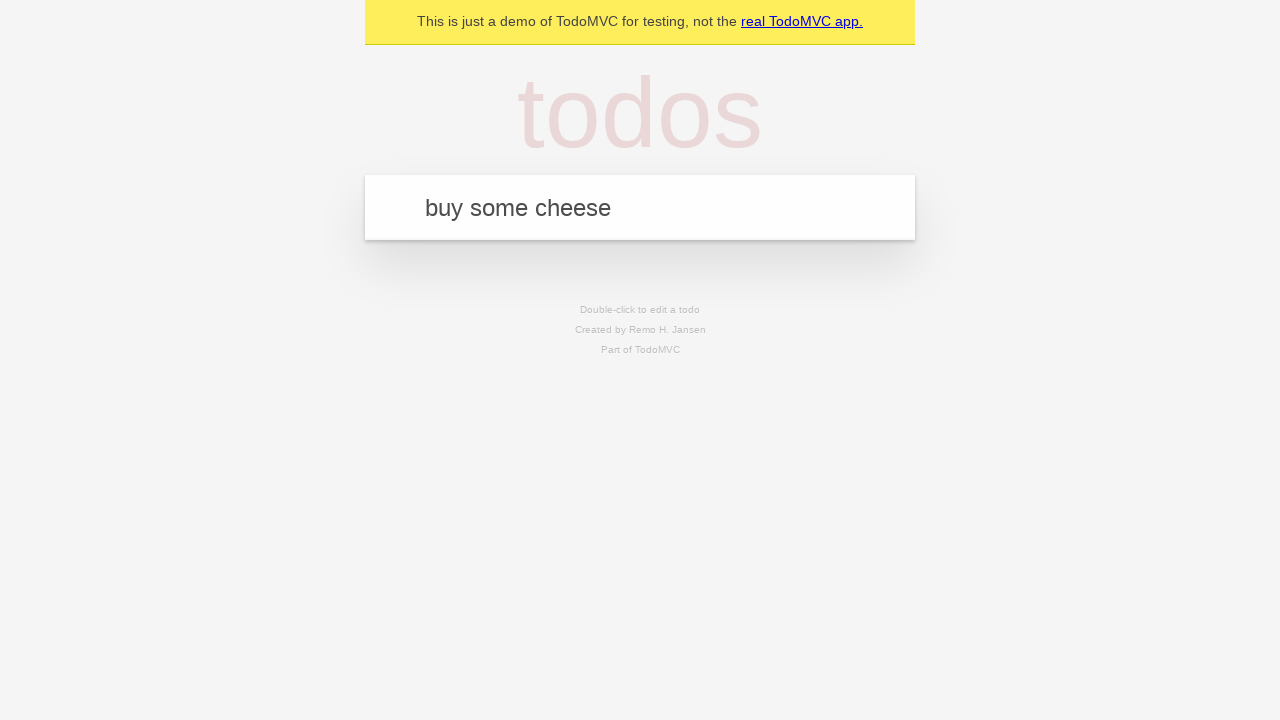

Pressed Enter to create first todo on internal:attr=[placeholder="What needs to be done?"i]
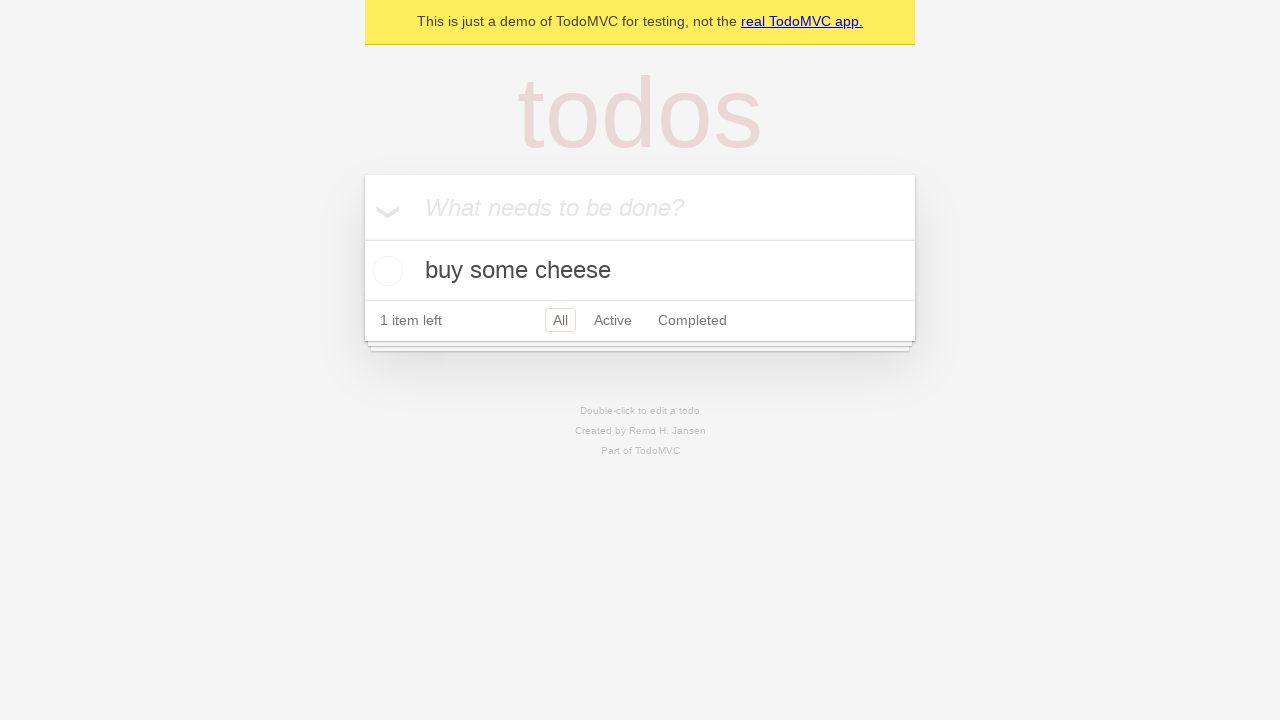

Filled todo input with 'feed the cat' on internal:attr=[placeholder="What needs to be done?"i]
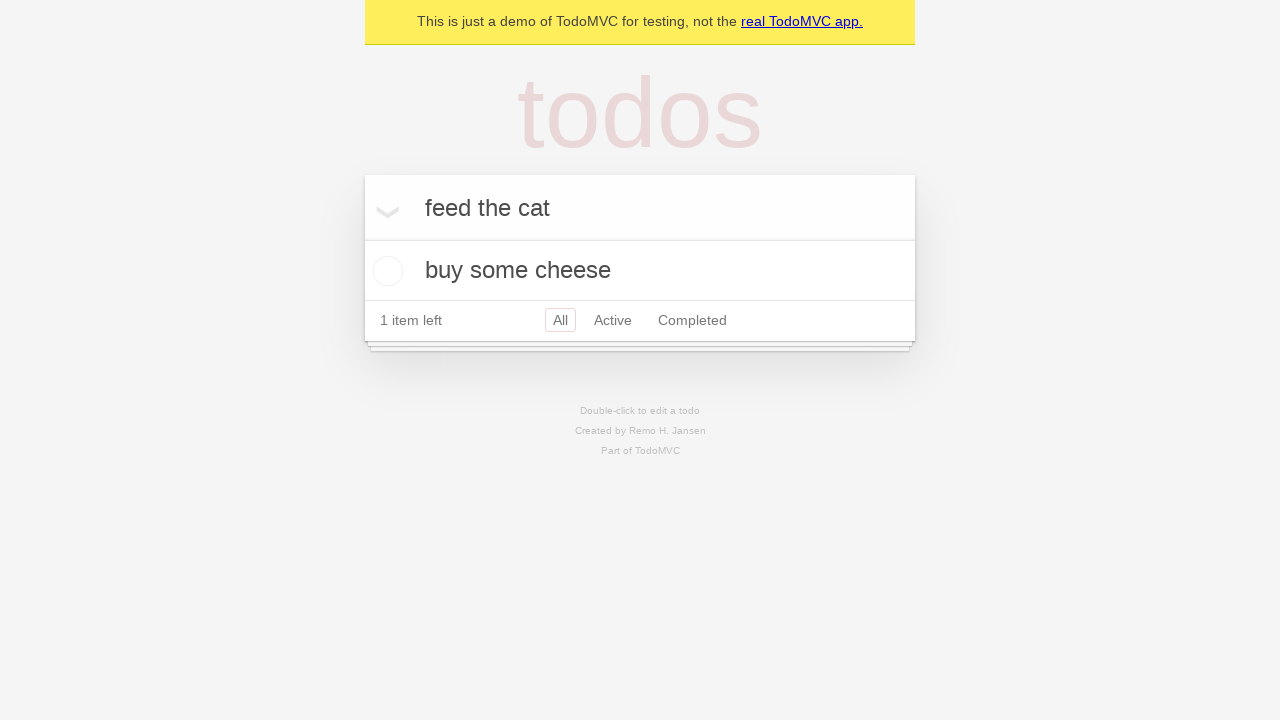

Pressed Enter to create second todo on internal:attr=[placeholder="What needs to be done?"i]
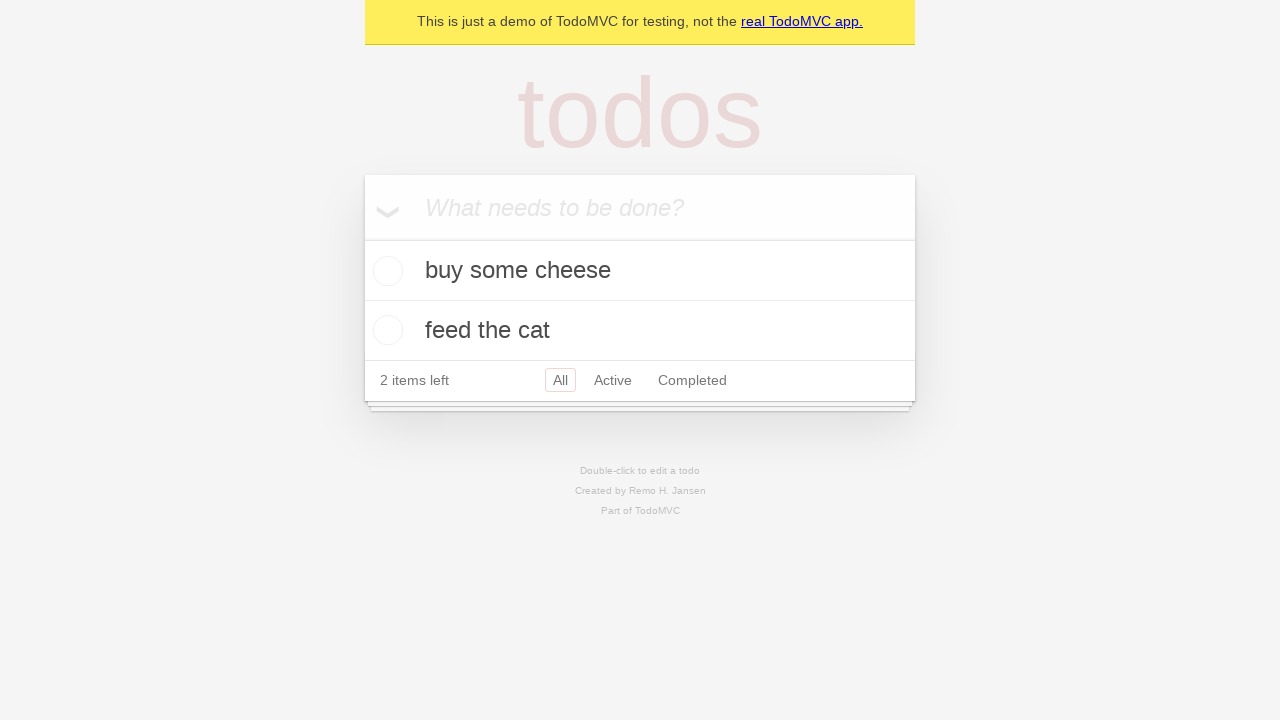

Filled todo input with 'book a doctors appointment' on internal:attr=[placeholder="What needs to be done?"i]
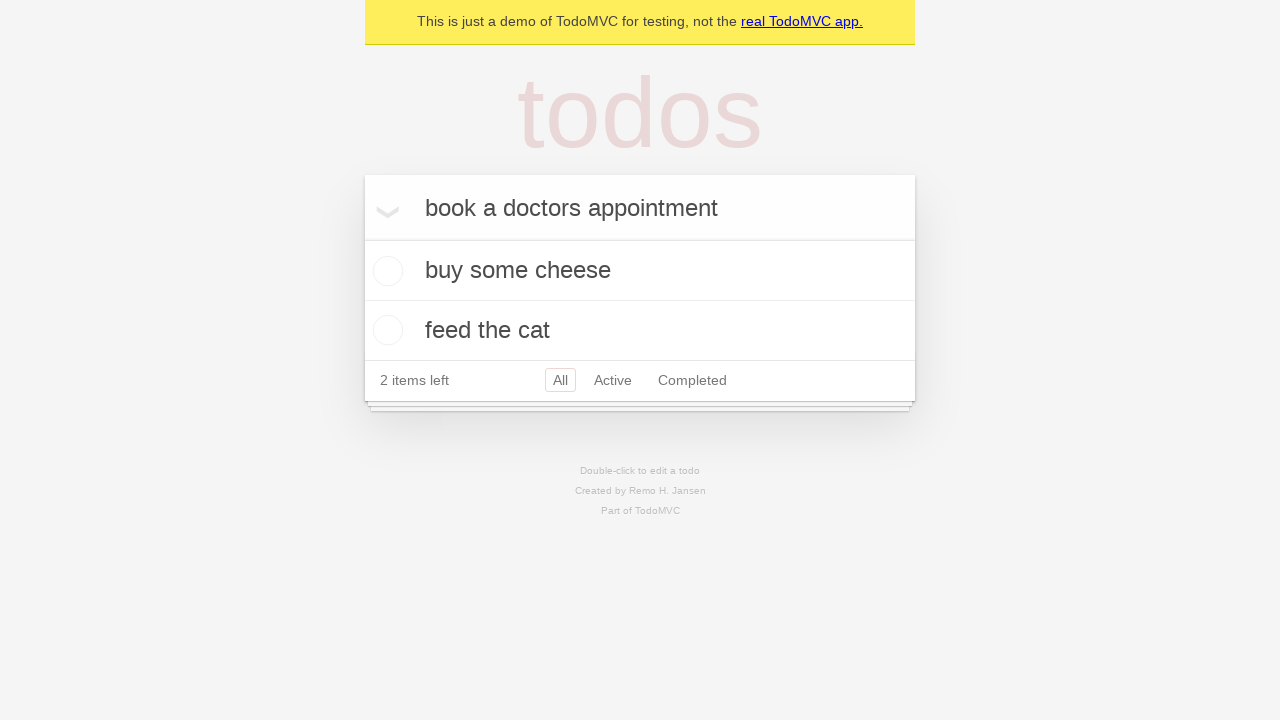

Pressed Enter to create third todo on internal:attr=[placeholder="What needs to be done?"i]
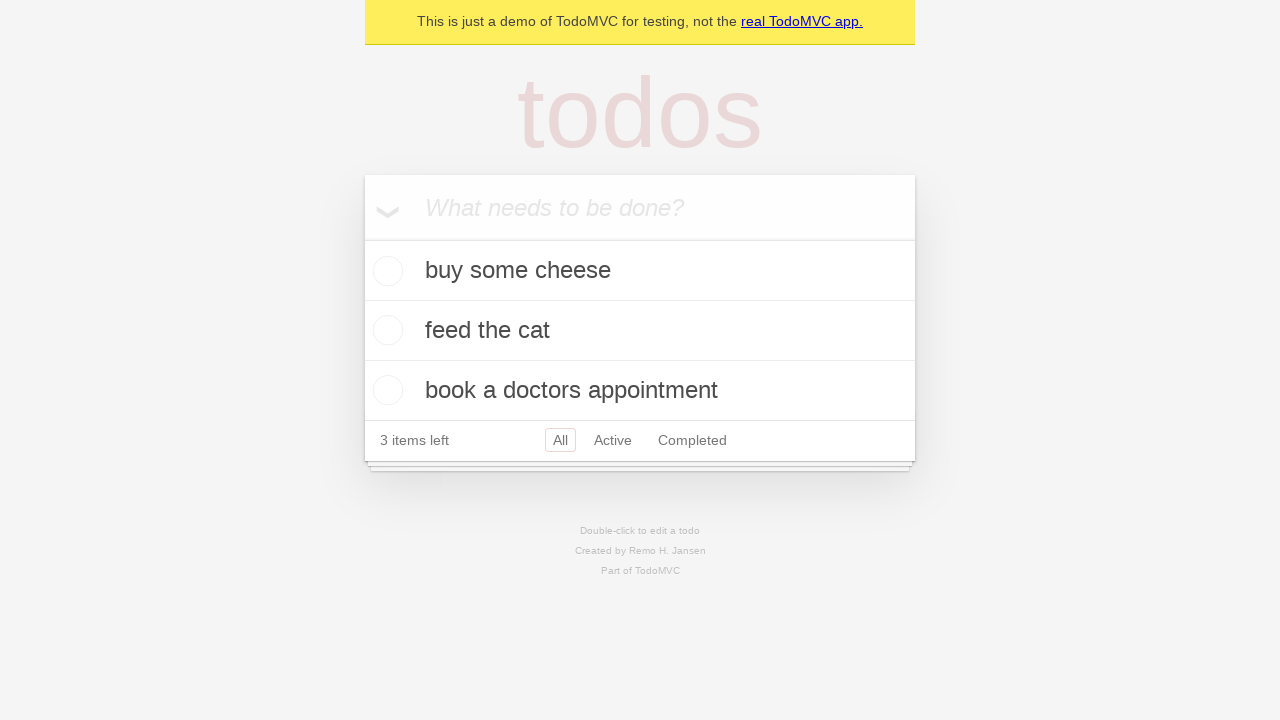

Clicked 'Mark all as complete' checkbox to mark all items as completed at (362, 238) on internal:label="Mark all as complete"i
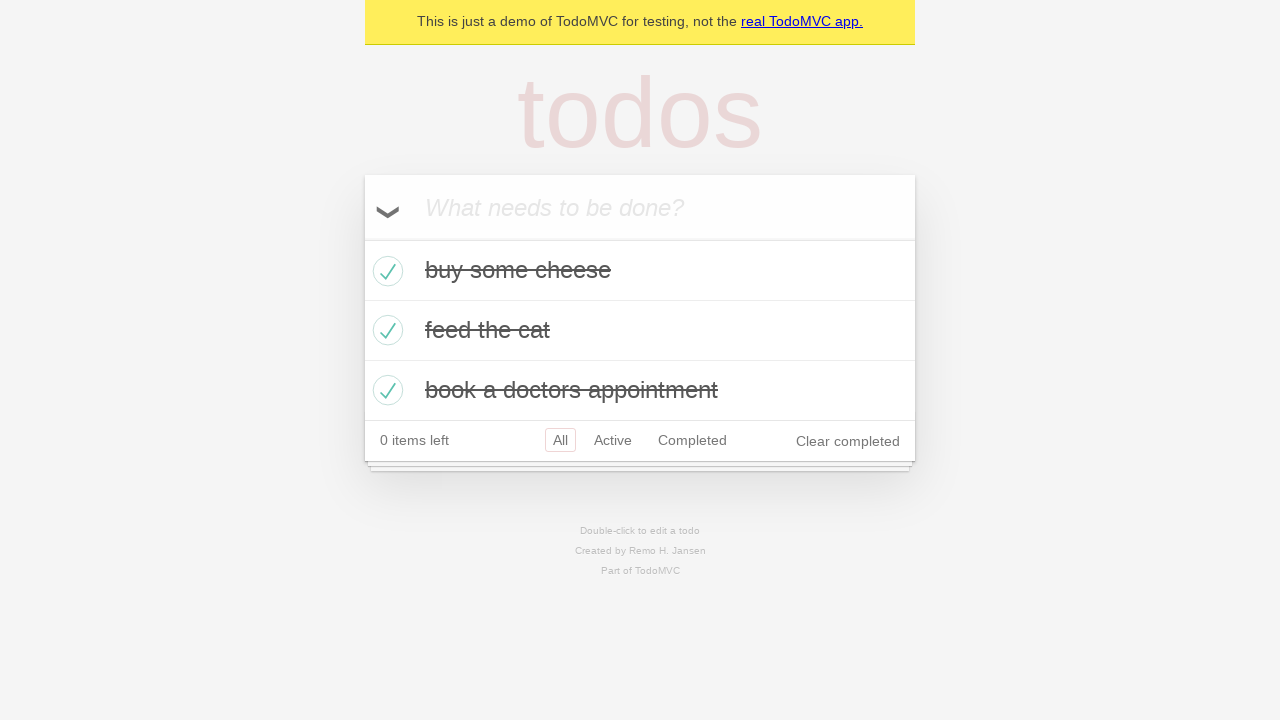

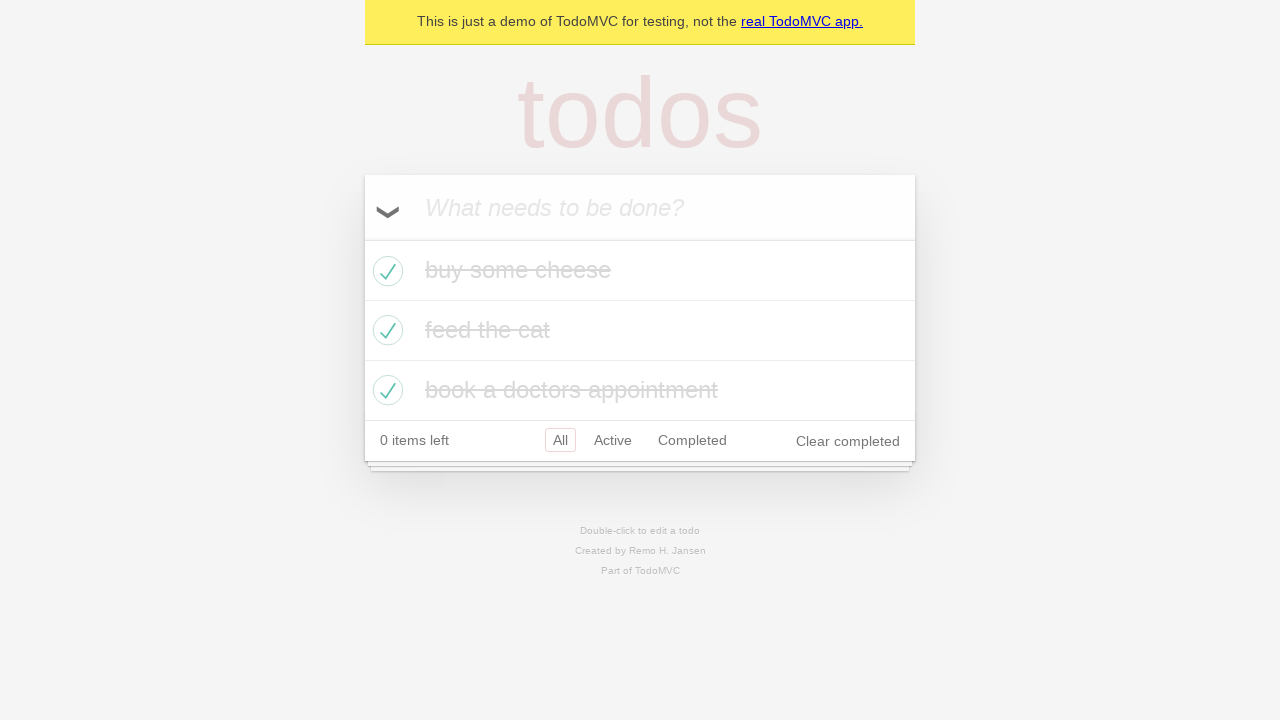